Clicks the Fund open source projects section on GitHub homepage

Starting URL: https://github.com

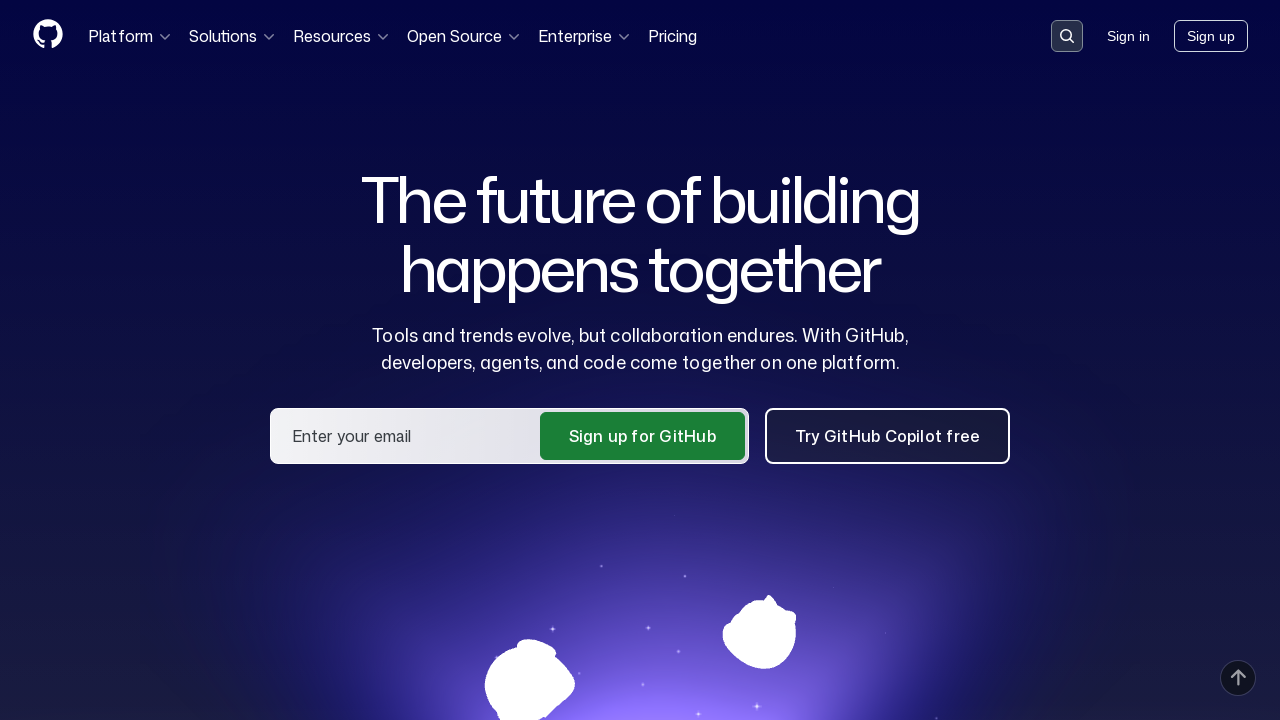

Waited for 'Fund open source projects' element to load
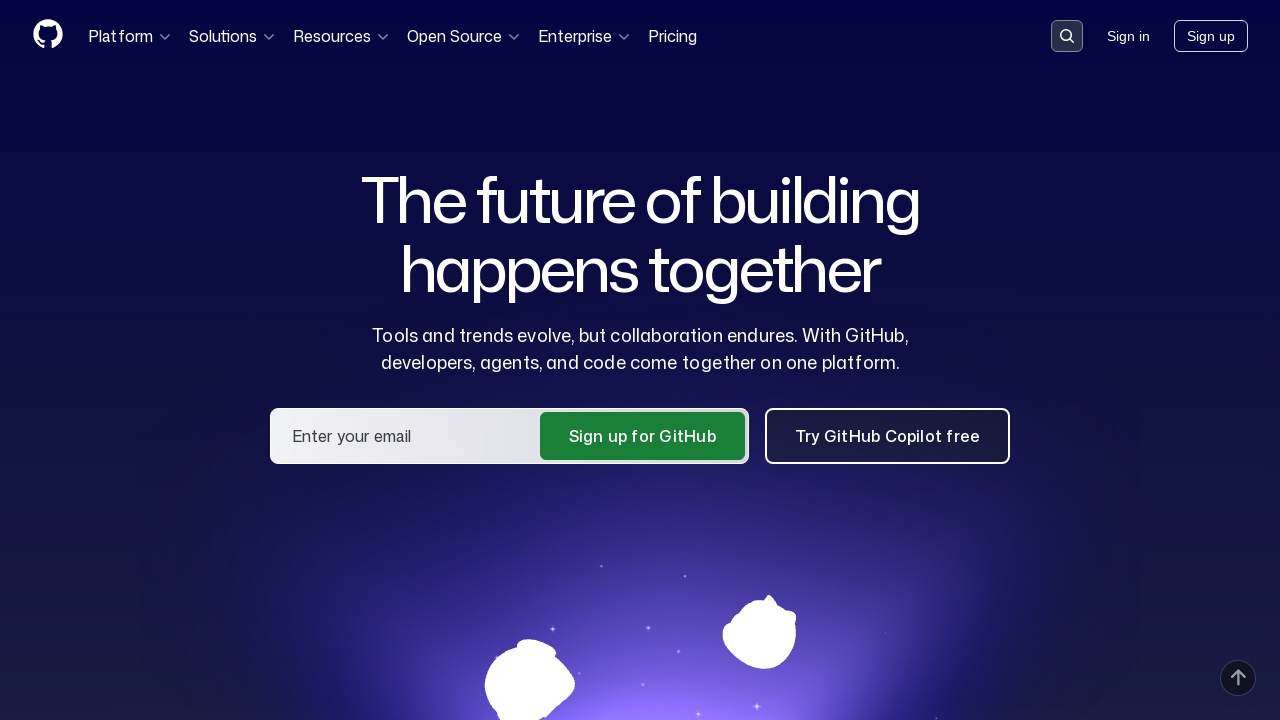

Clicked 'Fund open source projects' section on GitHub homepage at (185, 361) on internal:text="Fund open source projects"i
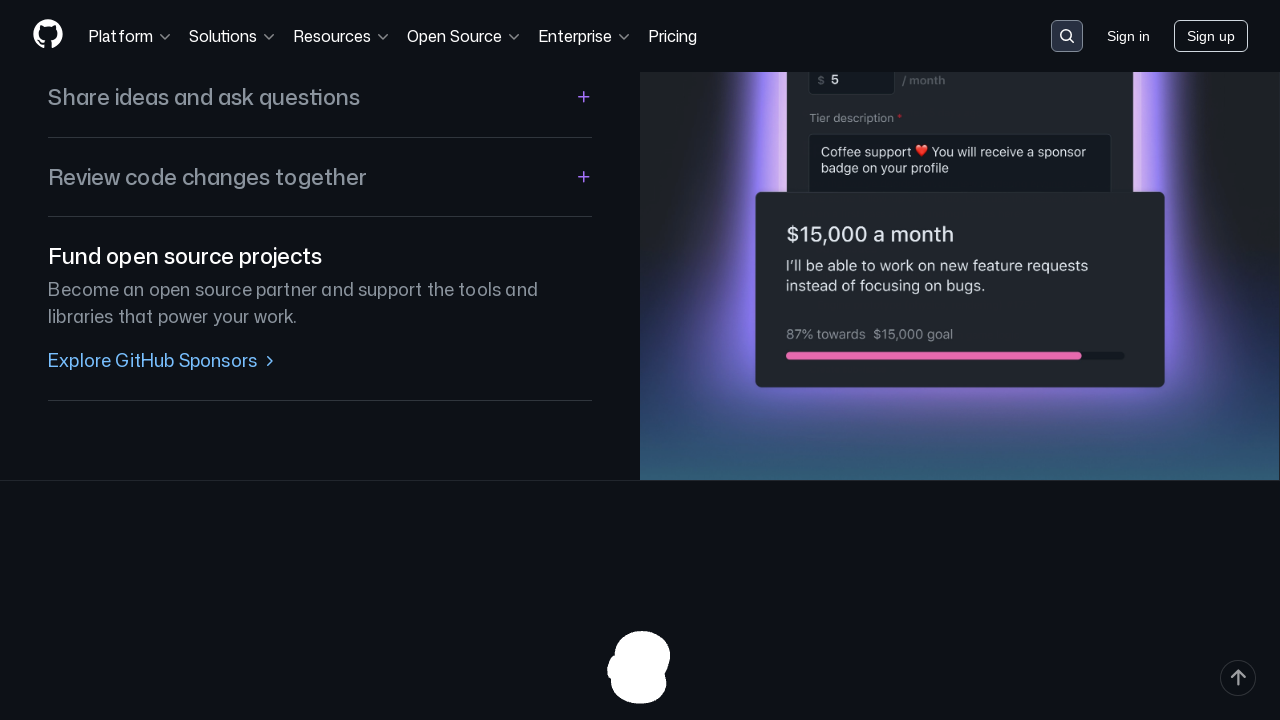

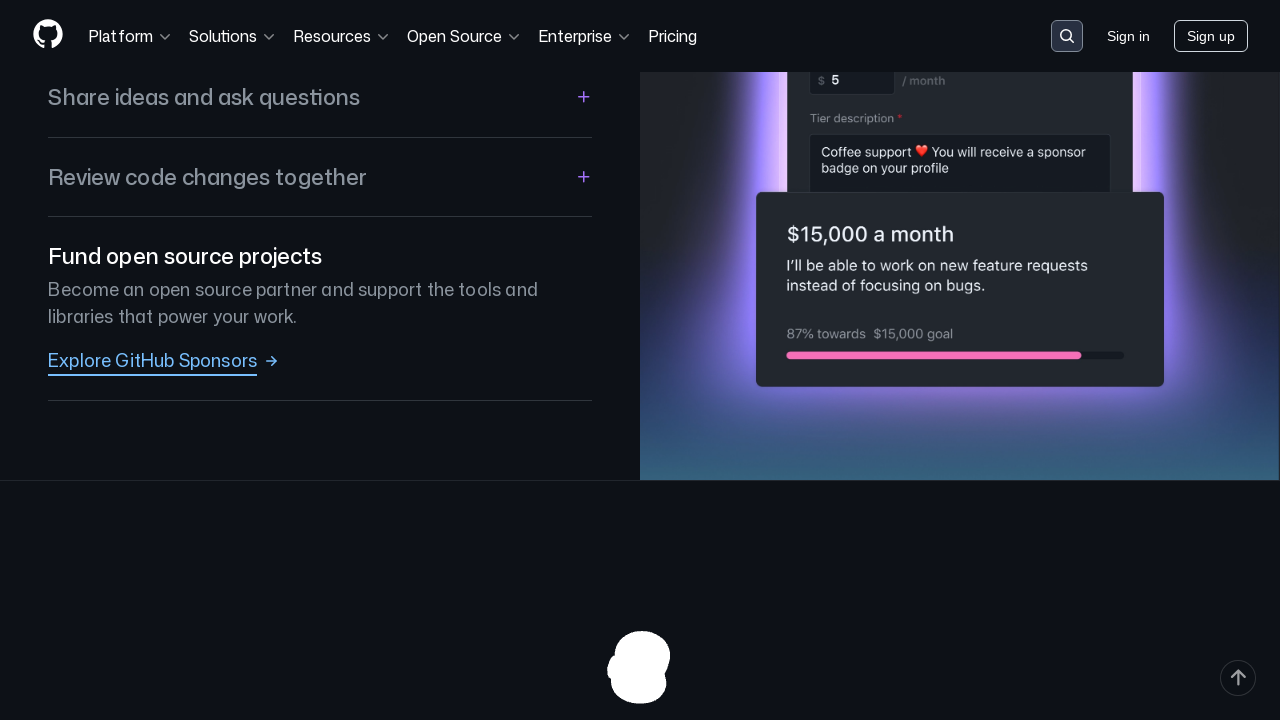